Navigates to the browser test page, checks a checkbox, and verifies that a confirmation message appears.

Starting URL: https://test.k6.io/browser.php

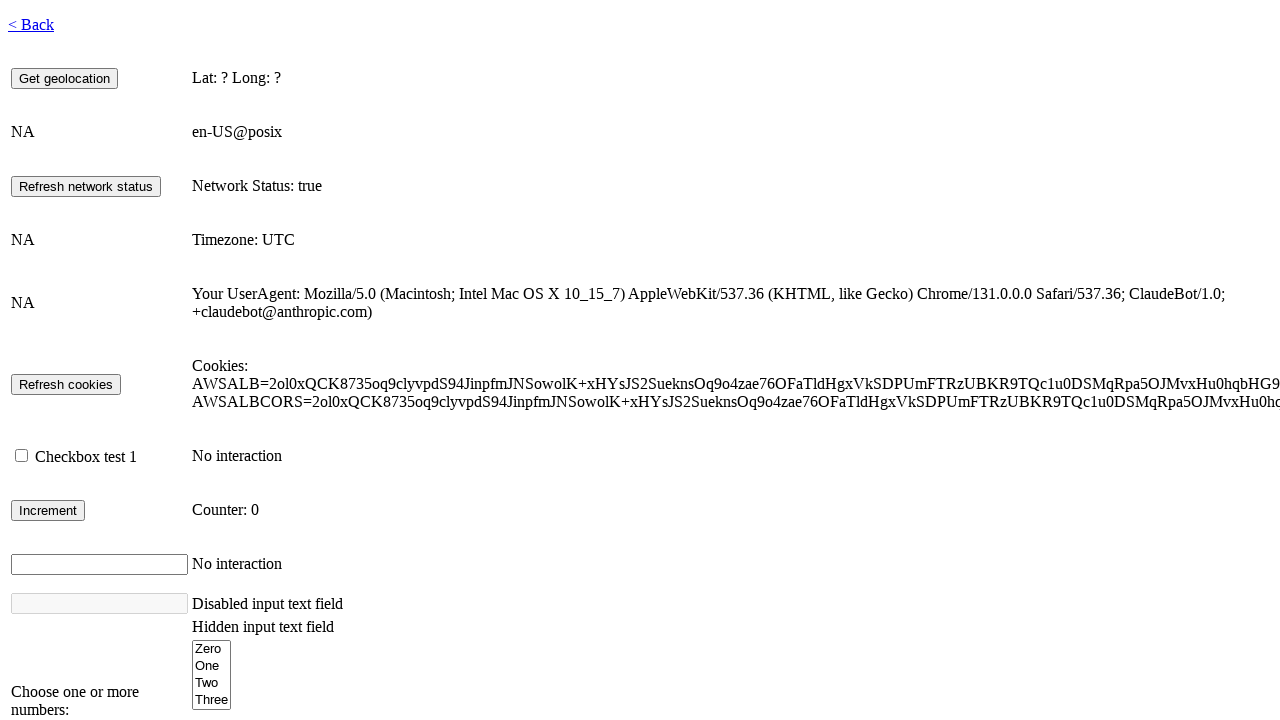

Waited for network to be idle after page load
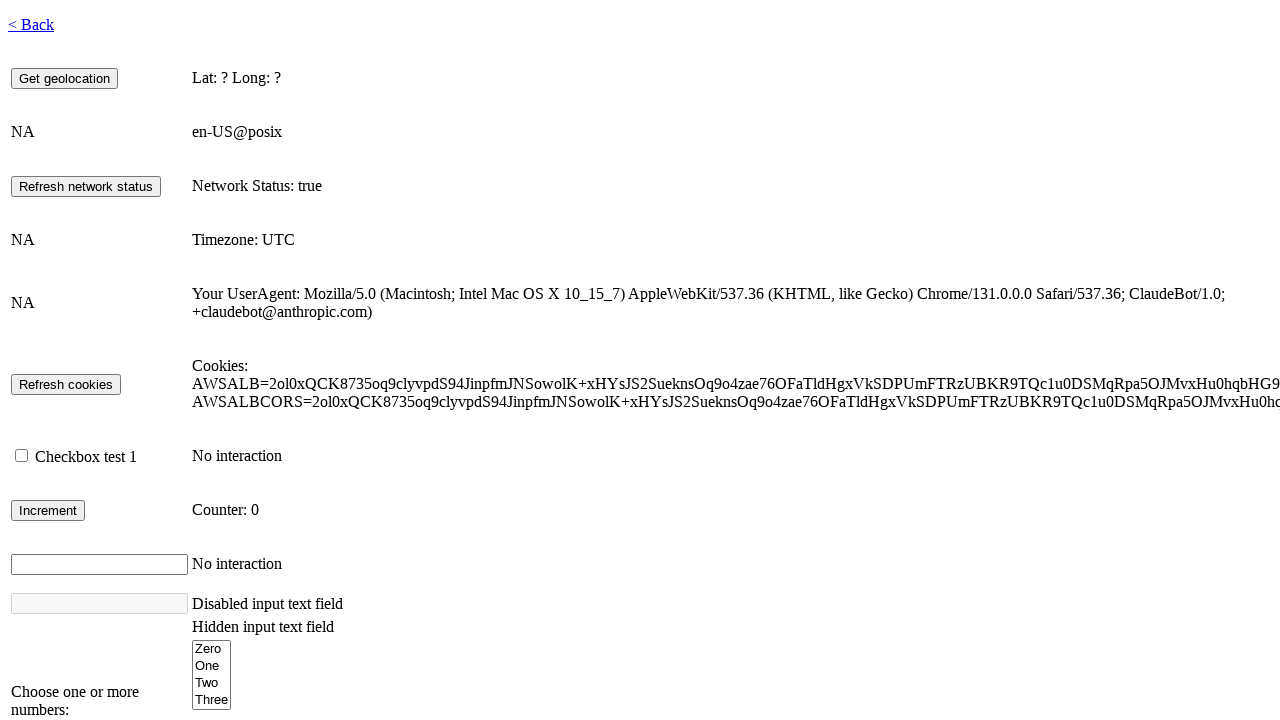

Checked the checkbox with id 'checkbox1' at (22, 456) on #checkbox1
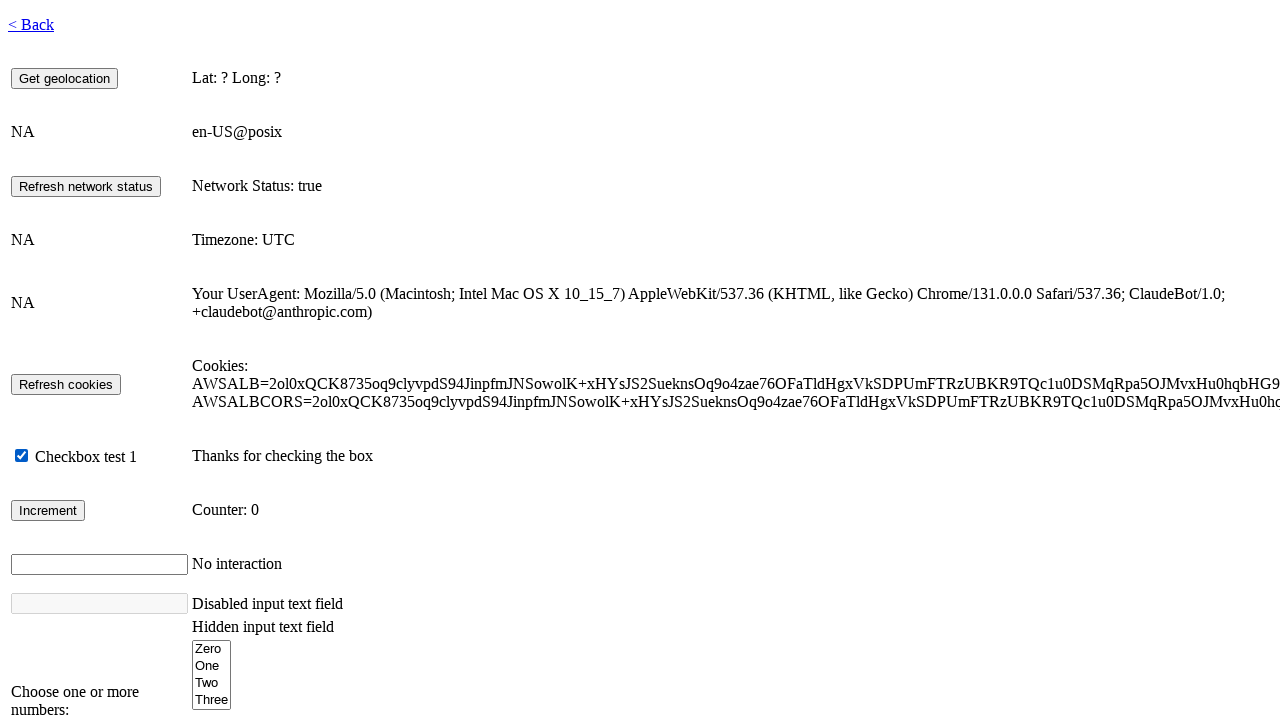

Confirmation message appeared in checkbox-info-display
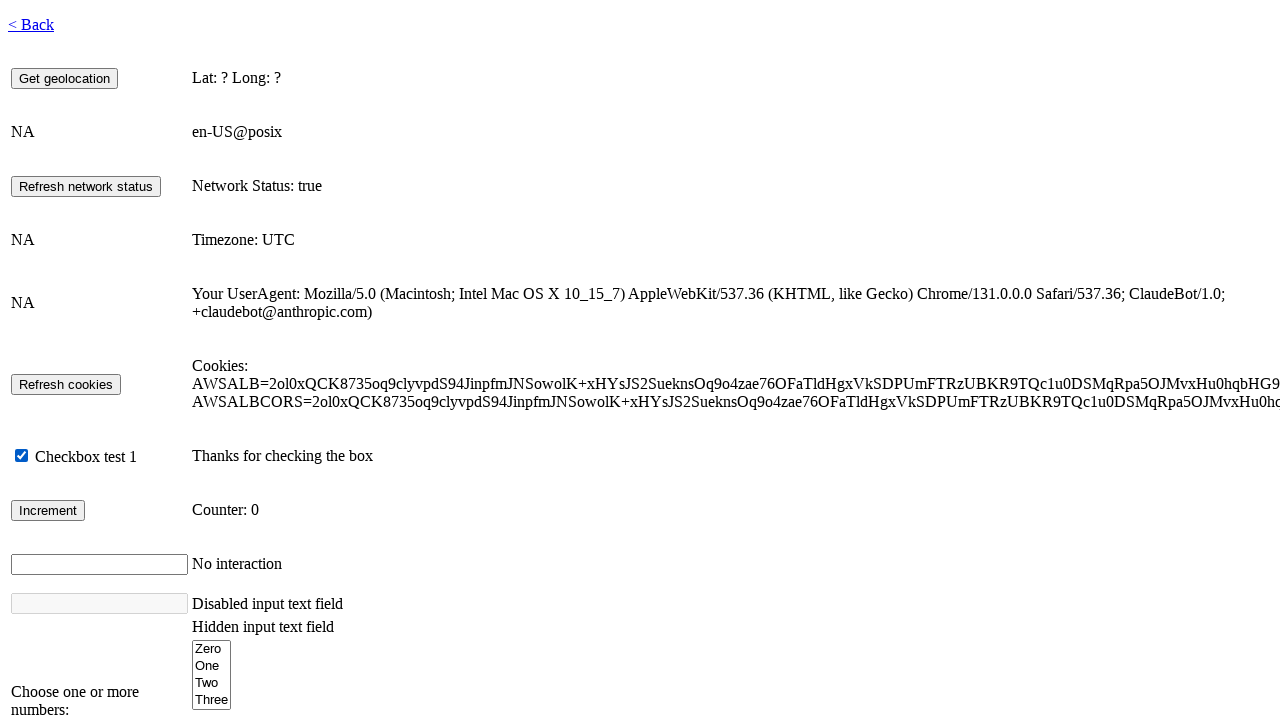

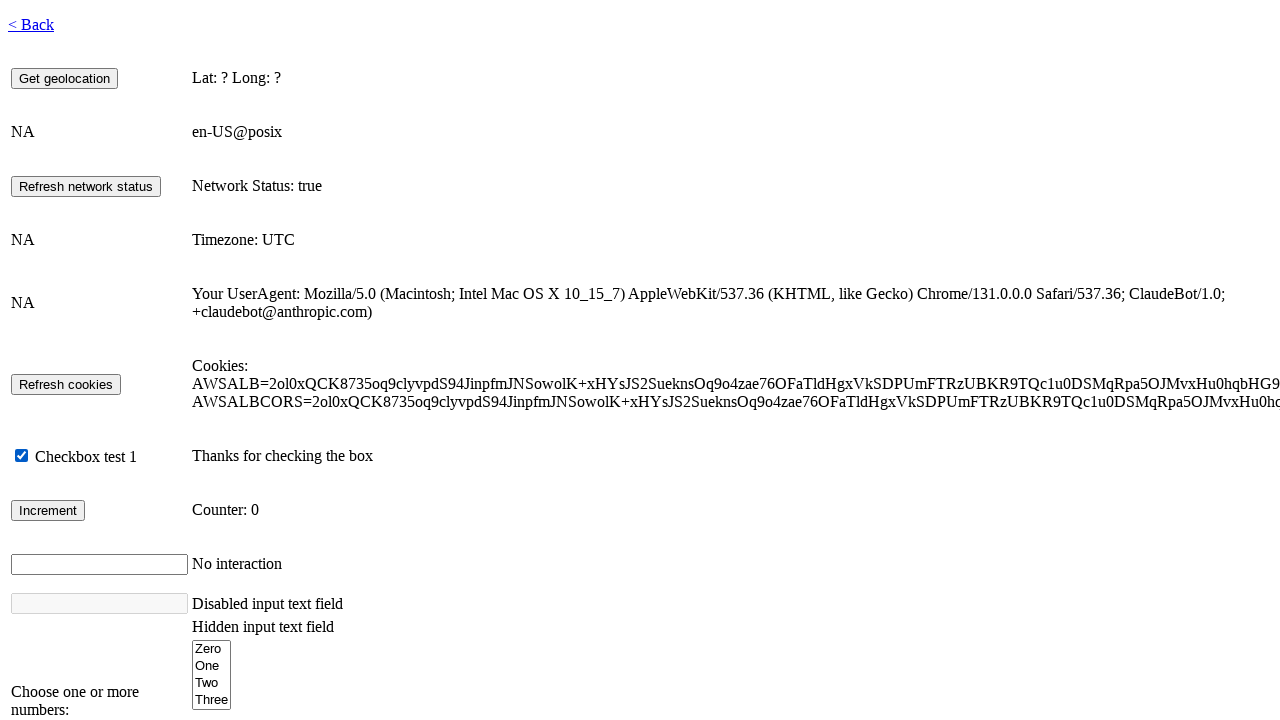